Tests calendar date picker functionality by opening the calendar and selecting a specific date (28th)

Starting URL: https://www.hyrtutorials.com/p/calendar-practice.html

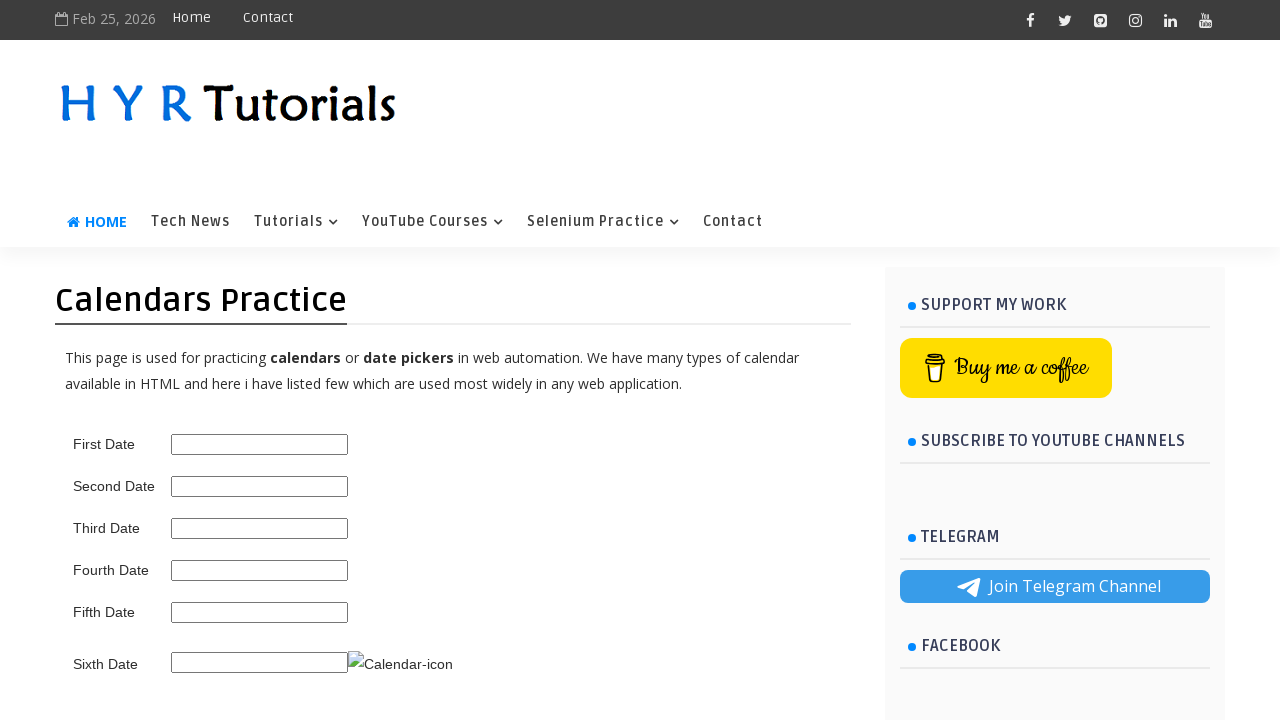

Clicked calendar trigger icon to open date picker at (400, 664) on img.ui-datepicker-trigger
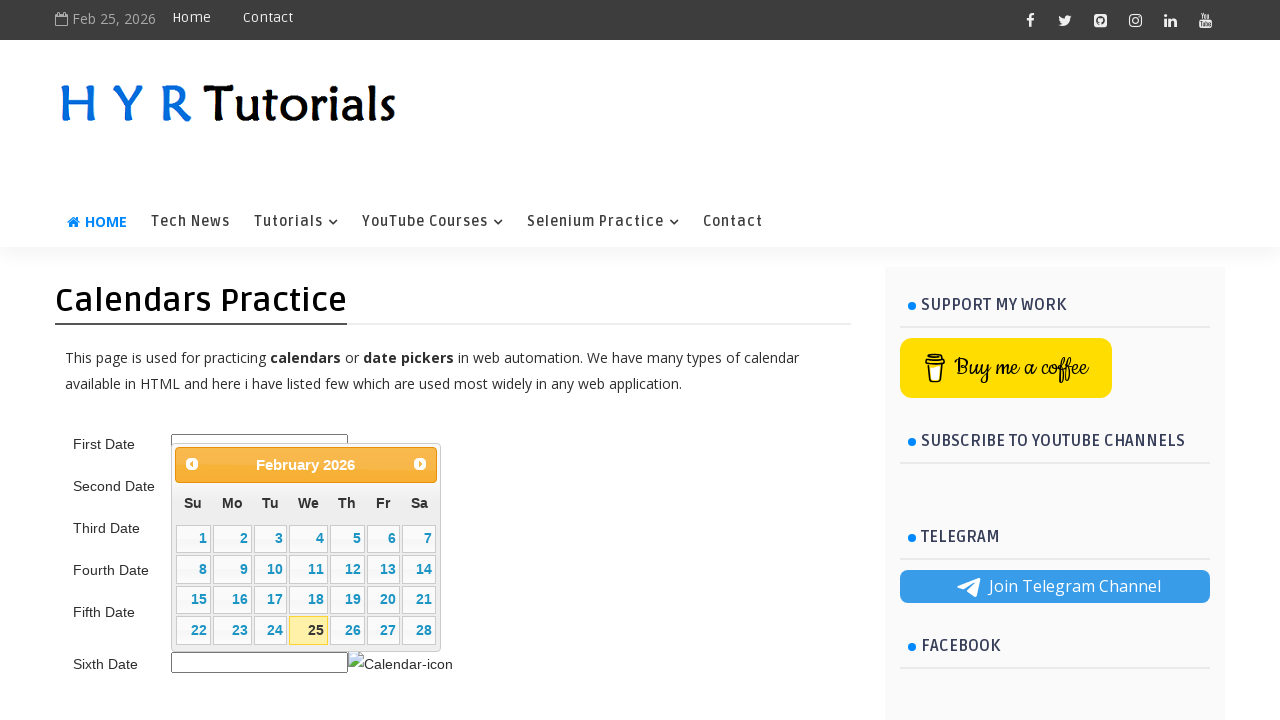

Calendar date picker loaded and is visible
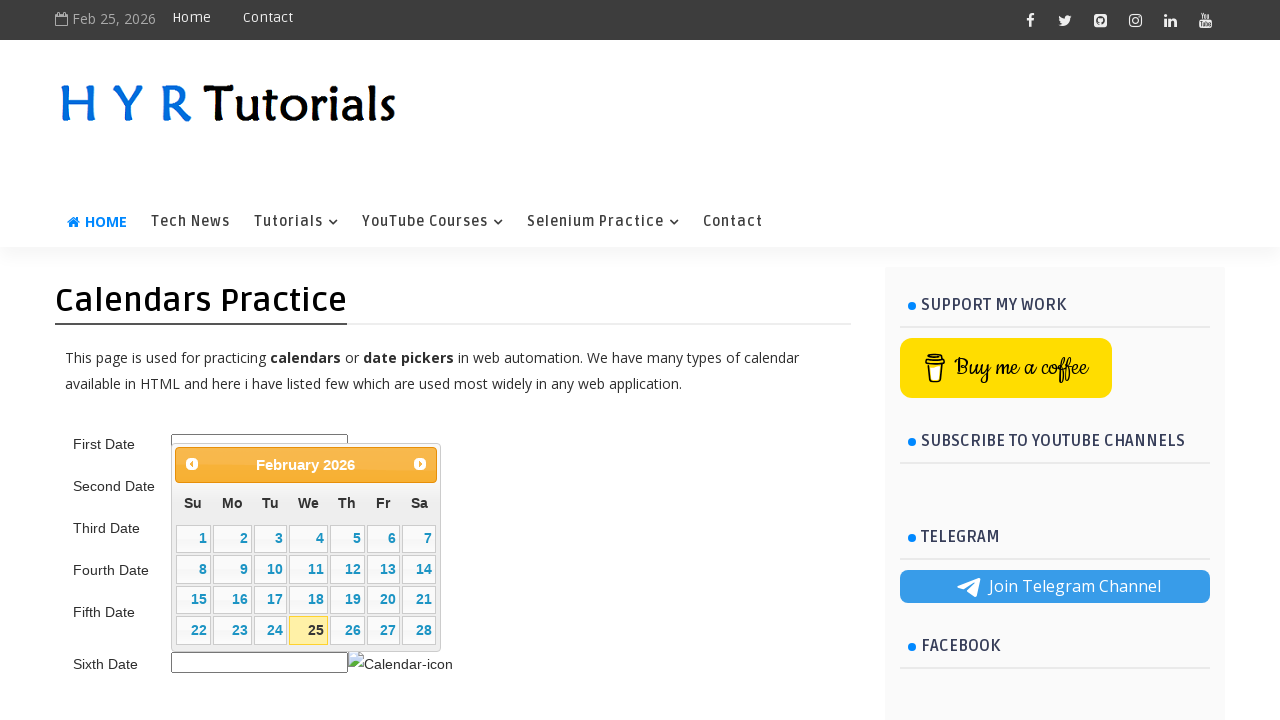

Clicked on the 28th date in the calendar at (419, 630) on table.ui-datepicker-calendar tbody td >> nth=27
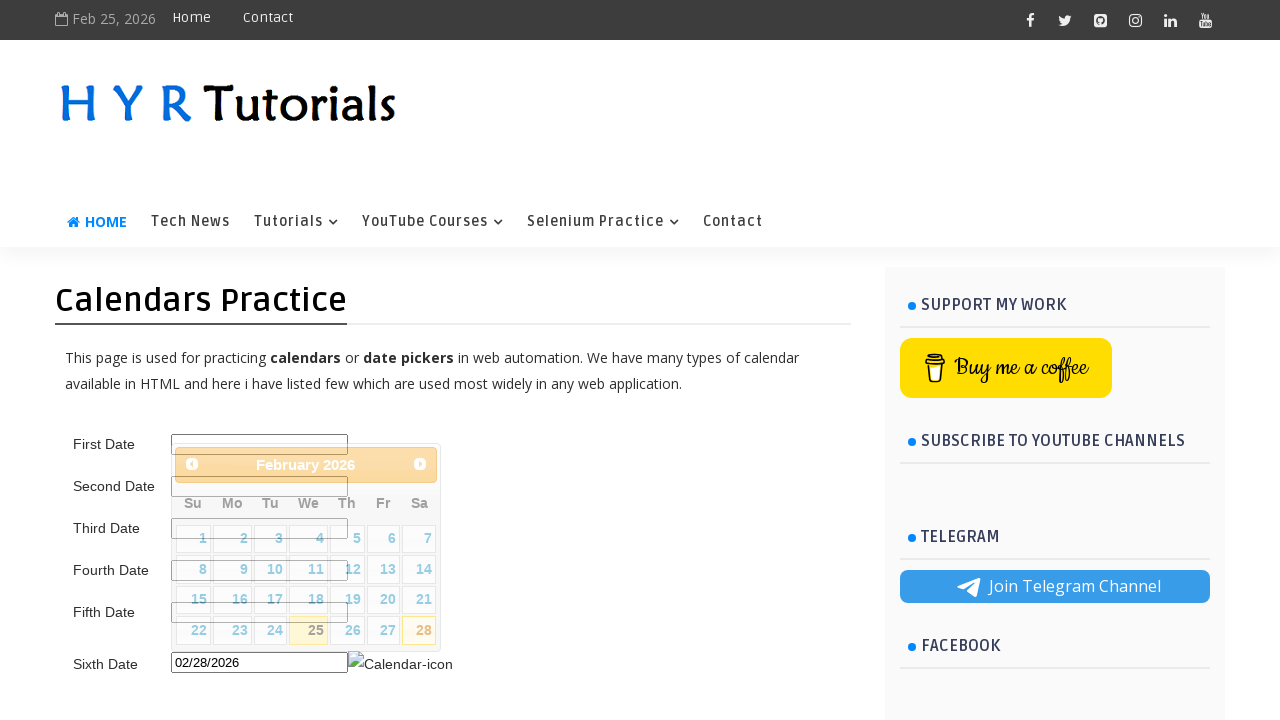

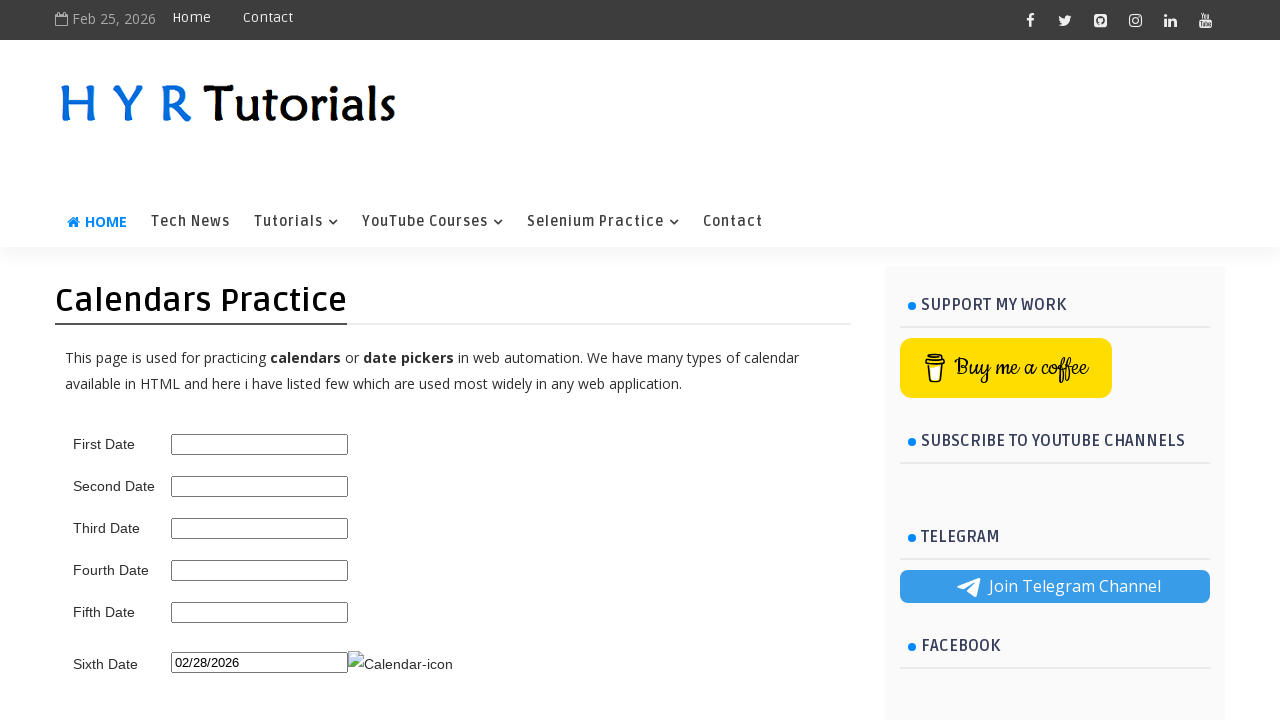